Tests searching for products with "ca" keyword and verifies that 4 products are displayed

Starting URL: https://rahulshettyacademy.com/seleniumPractise/#/

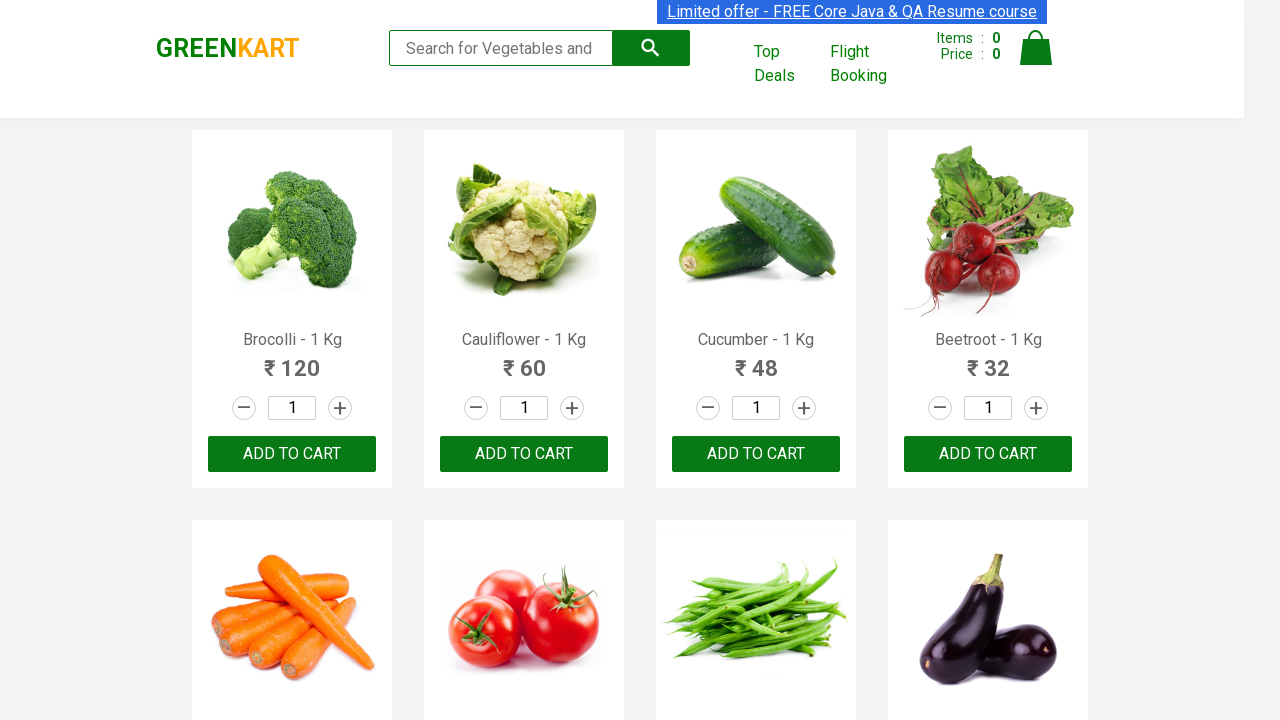

Filled search field with 'ca' keyword on input.search-keyword
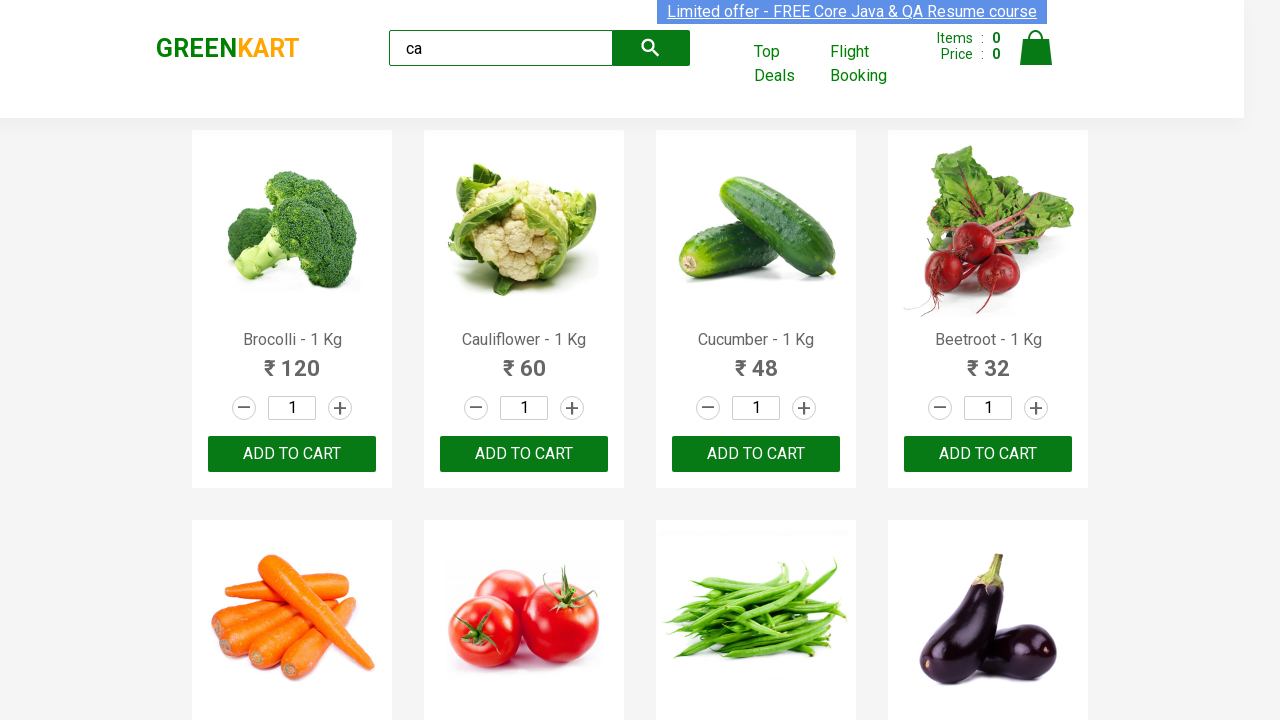

Waited 2 seconds for products to be filtered
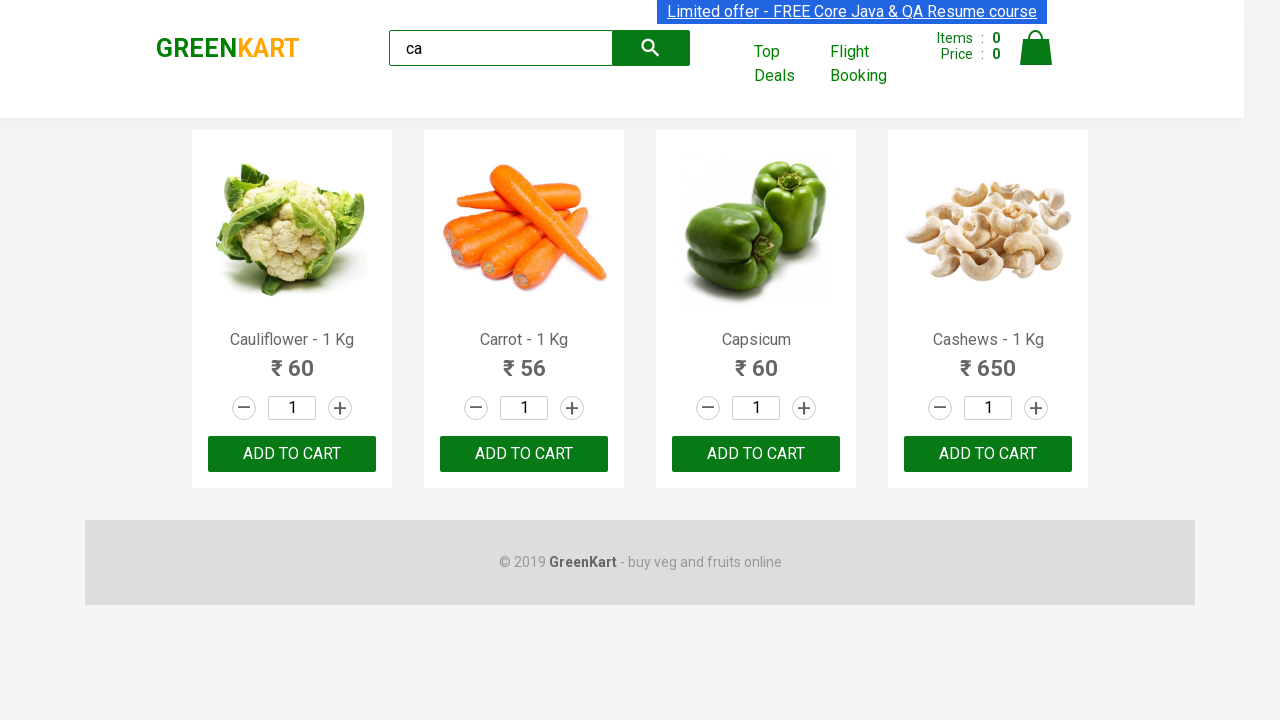

Located all visible products
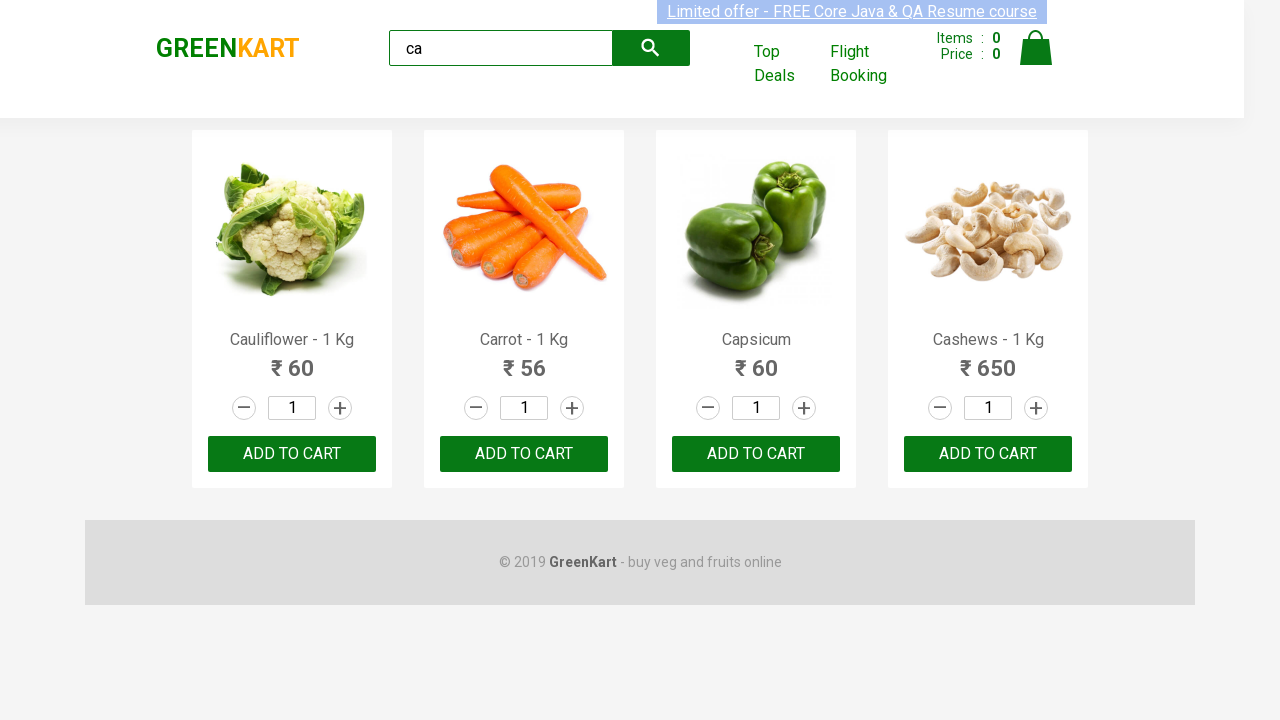

Verified that exactly 4 products are displayed for 'ca' search
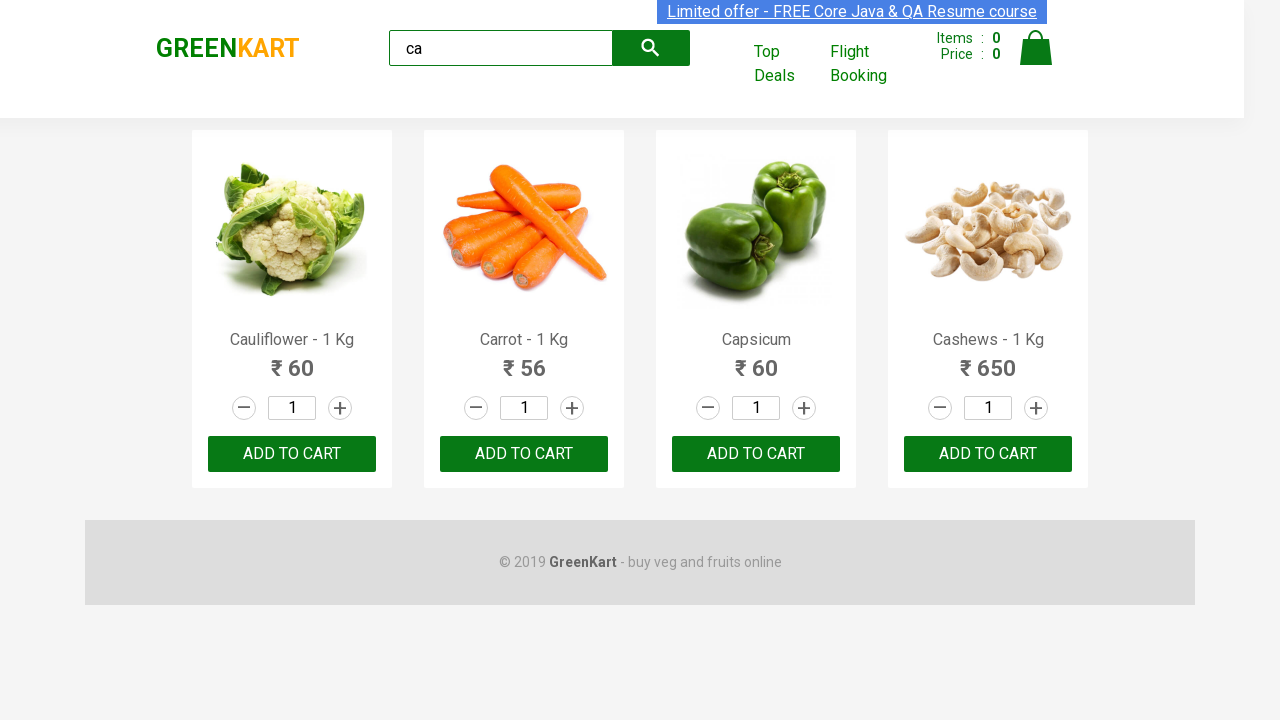

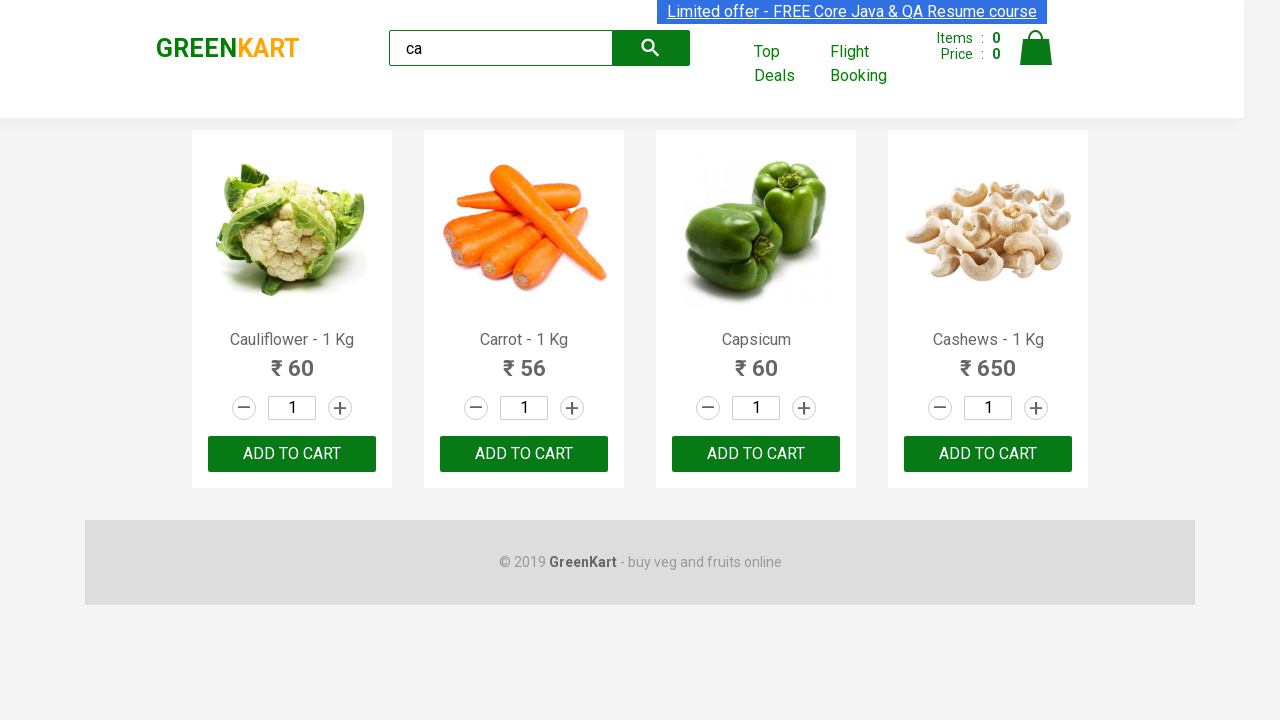